Tests an Angular practice form by filling out various form fields including name, email, checkbox, and dropdown selection, then submitting the form and verifying the success message

Starting URL: https://rahulshettyacademy.com/angularpractice/

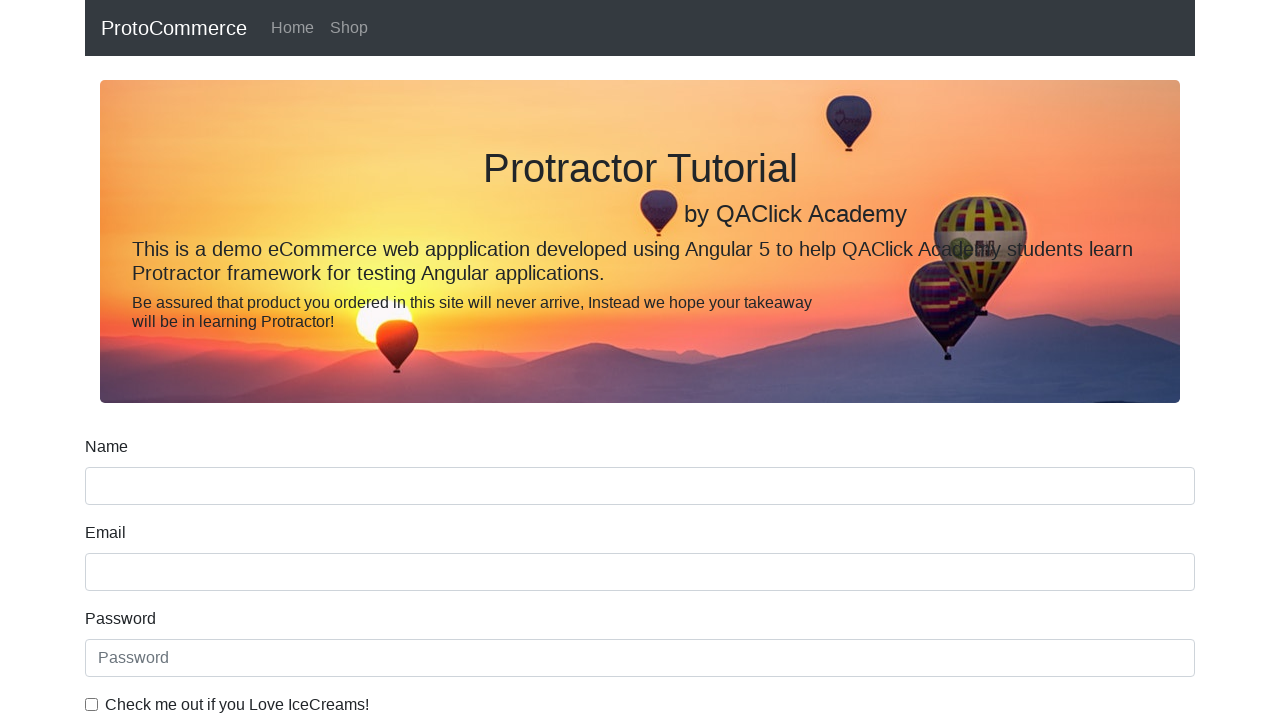

Filled name field with 'Rahul' on input[name='name']
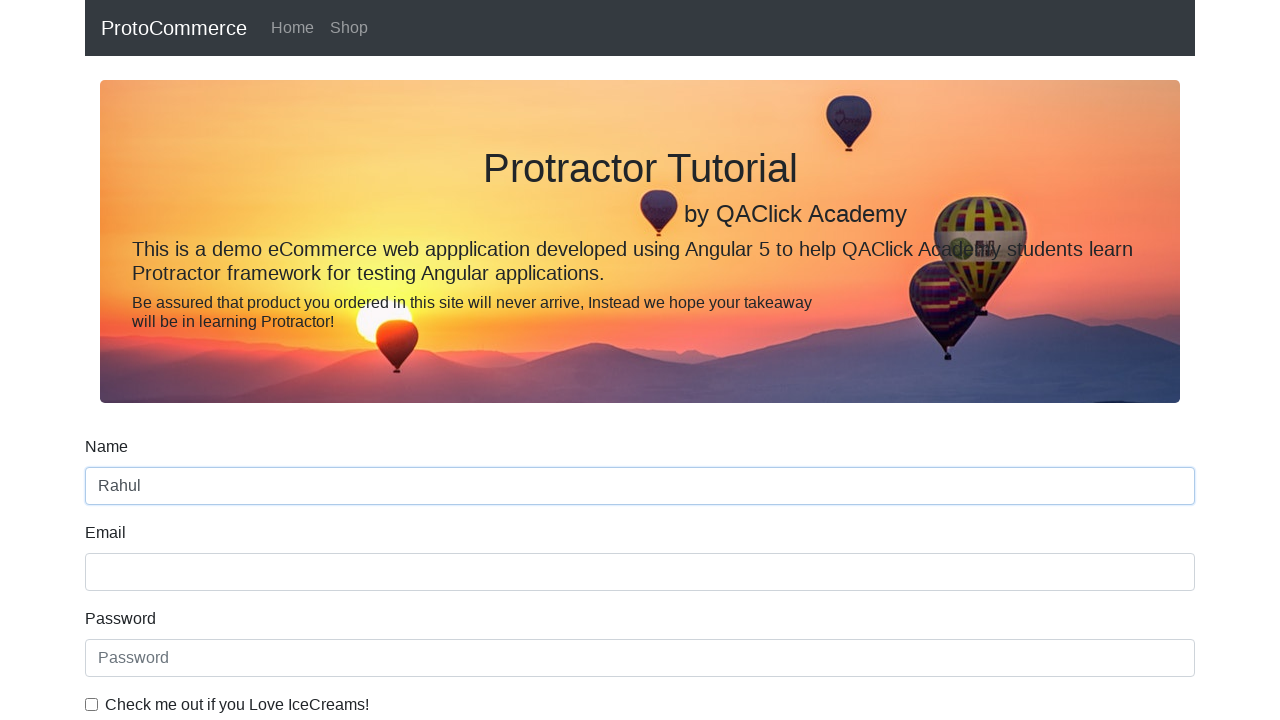

Filled email field with 'test@example.com' on input[name='email']
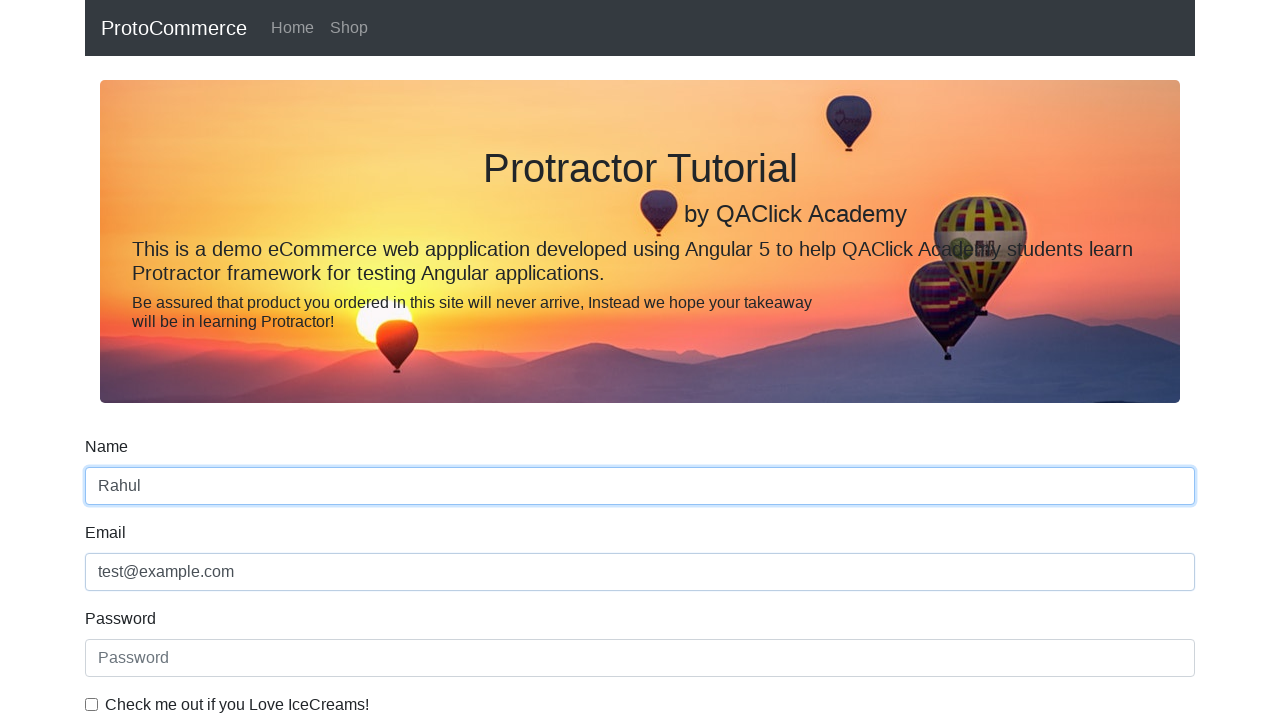

Clicked submit button at (123, 491) on xpath=//input[@type='submit']
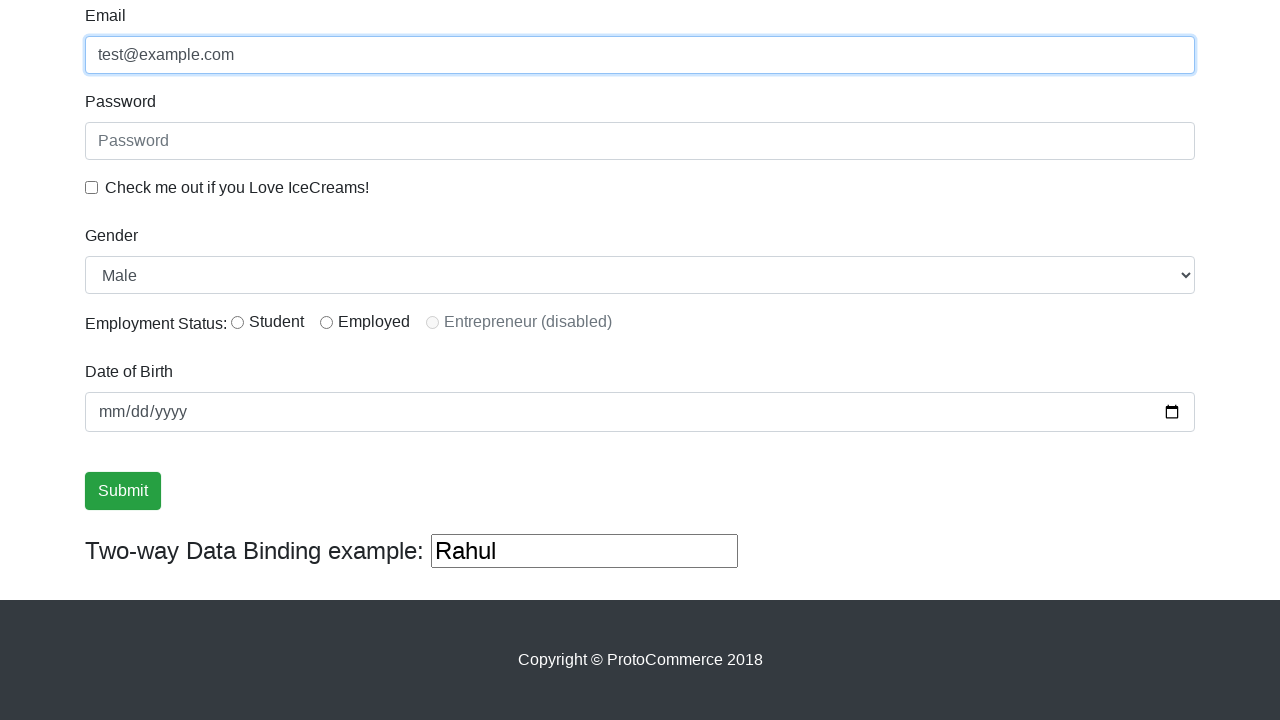

Checked the example checkbox at (92, 187) on #exampleCheck1
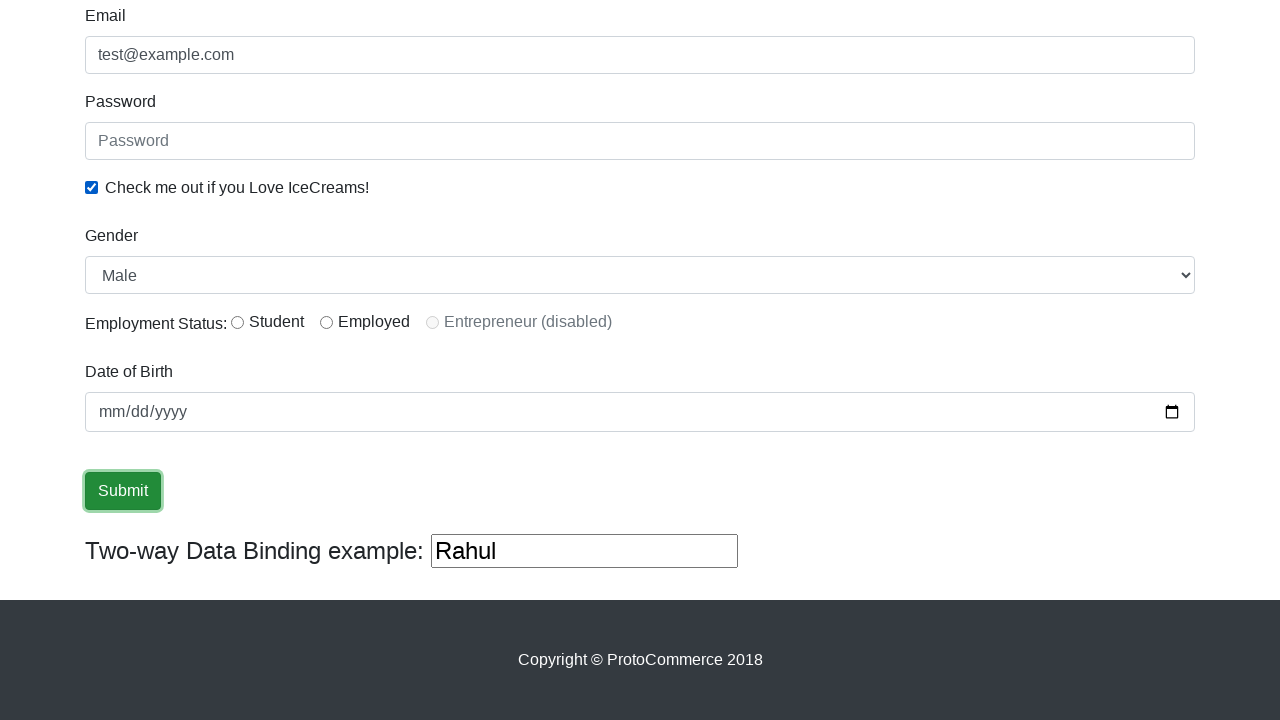

Selected 'Female' from dropdown on #exampleFormControlSelect1
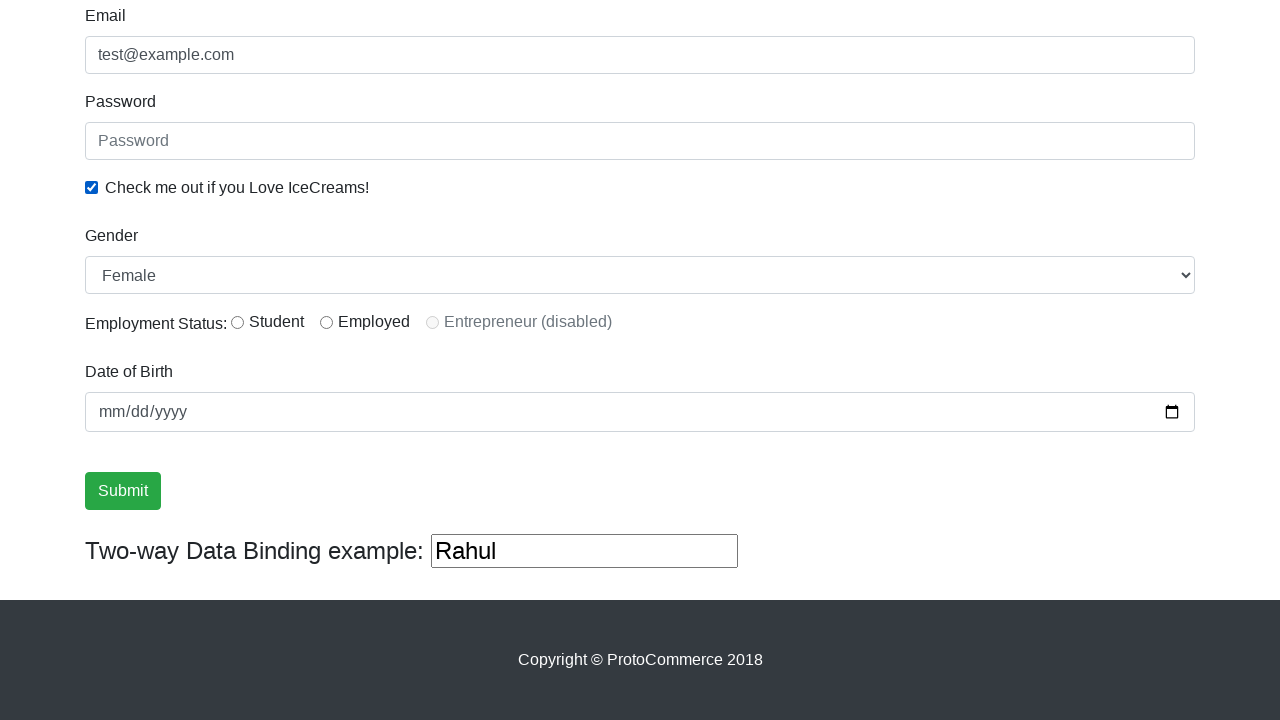

Selected option at index 0 (Male) from dropdown on #exampleFormControlSelect1
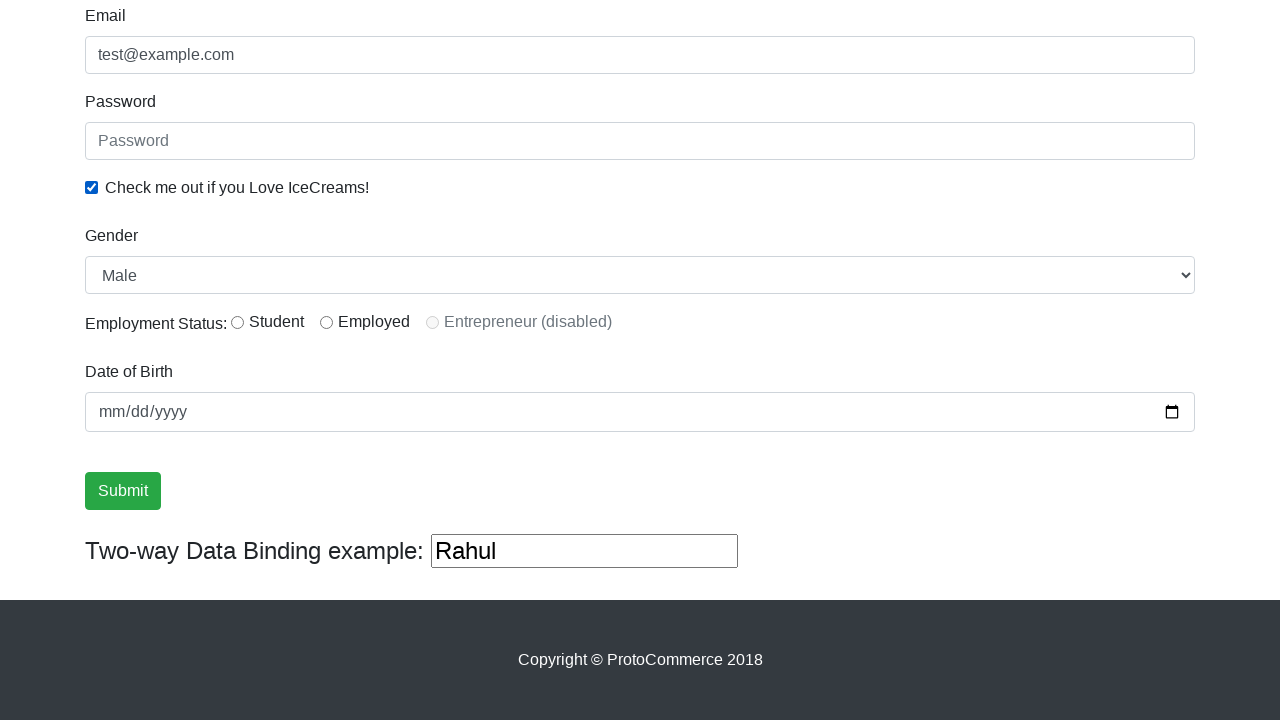

Clicked submit button to submit form at (123, 491) on xpath=//input[@type='submit']
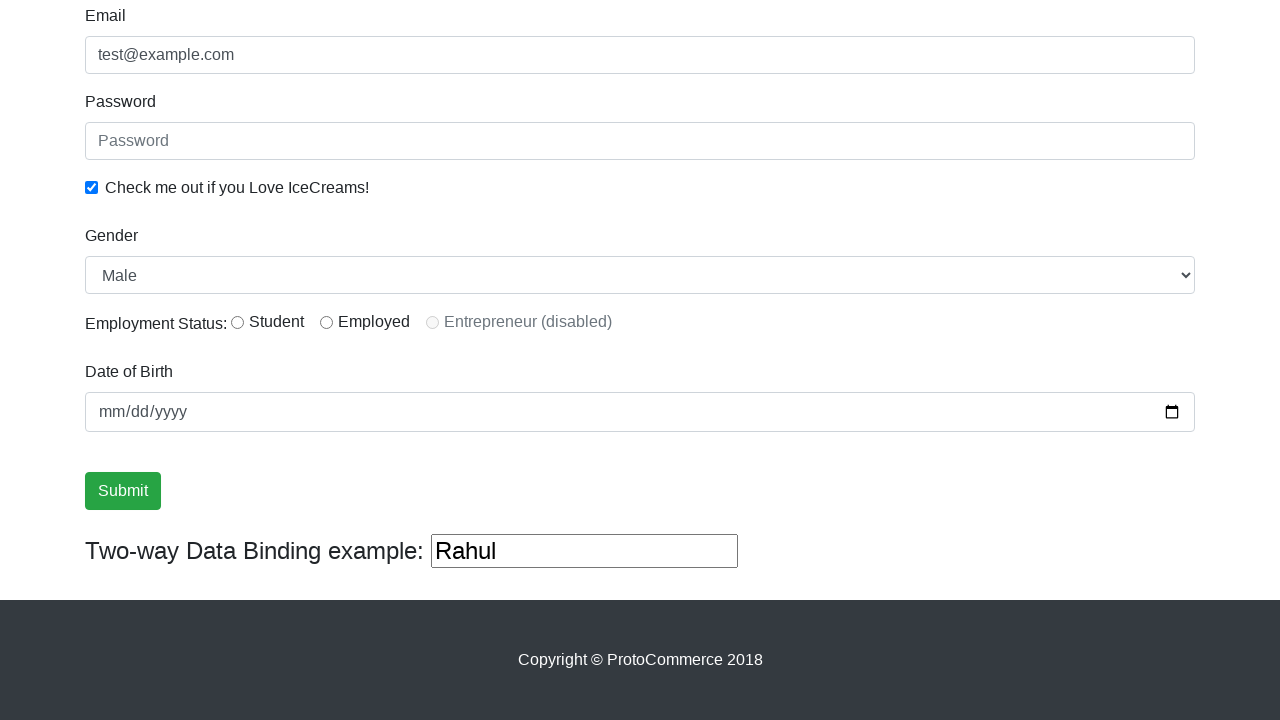

Retrieved success message text
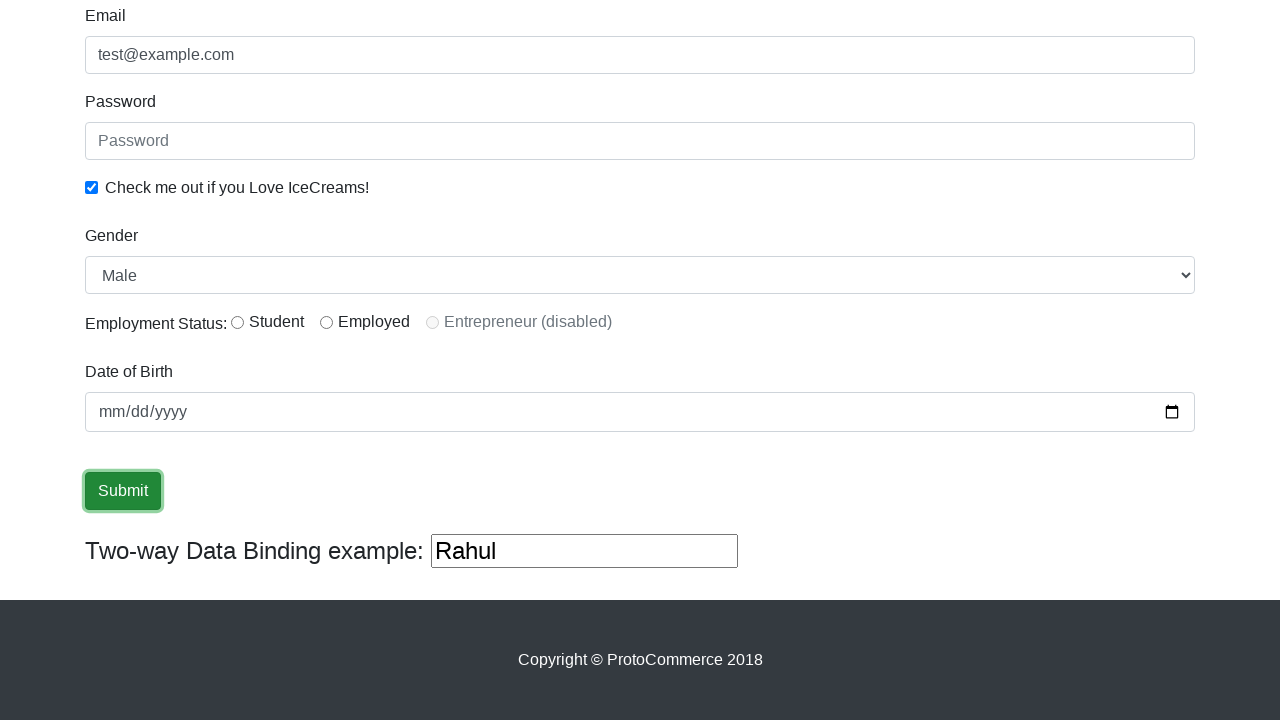

Verified 'success' text is present in the alert message
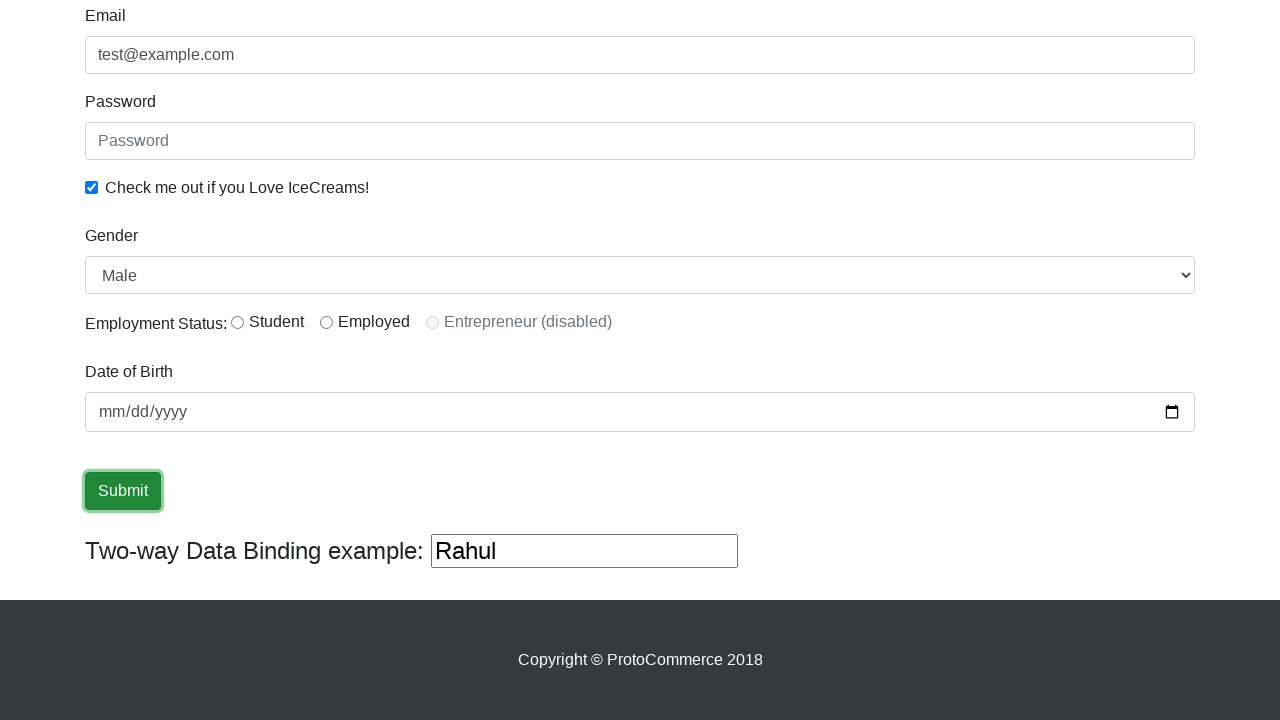

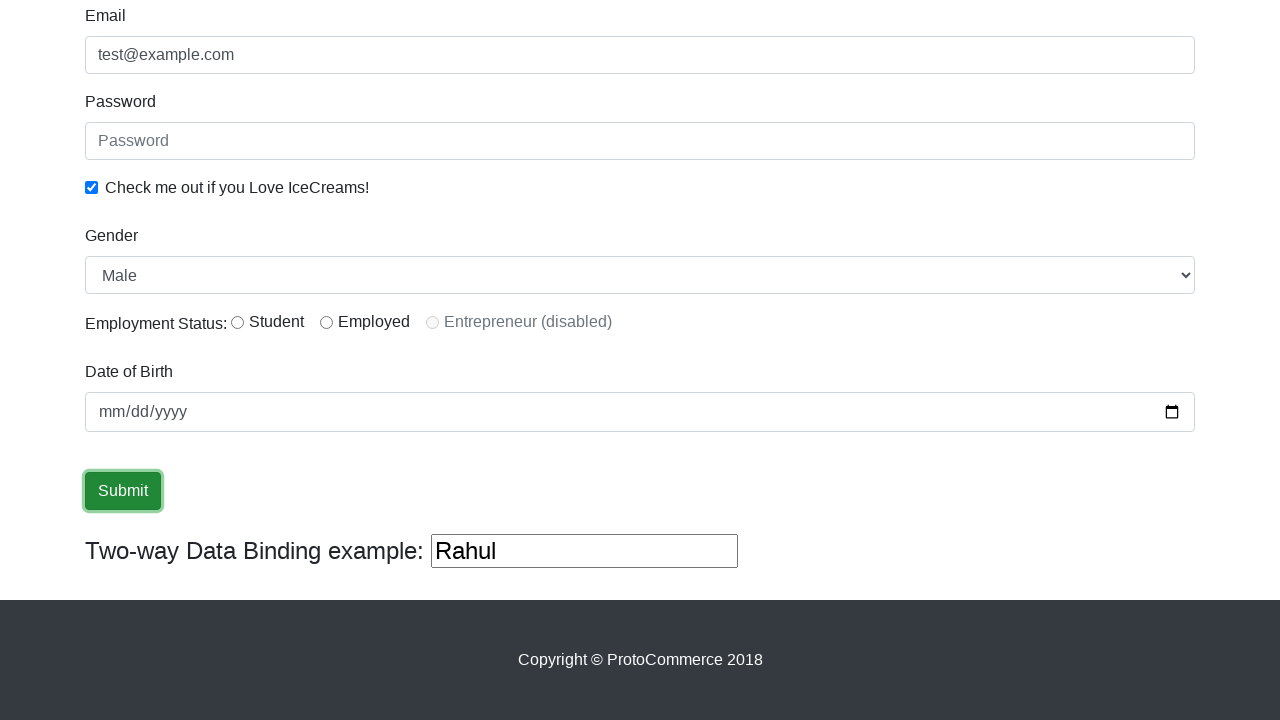